Tests relative locator functionality on an Angular practice form by interacting with elements using their spatial relationships (above, below, left of, right of) to other elements

Starting URL: https://rahulshettyacademy.com/angularpractice/

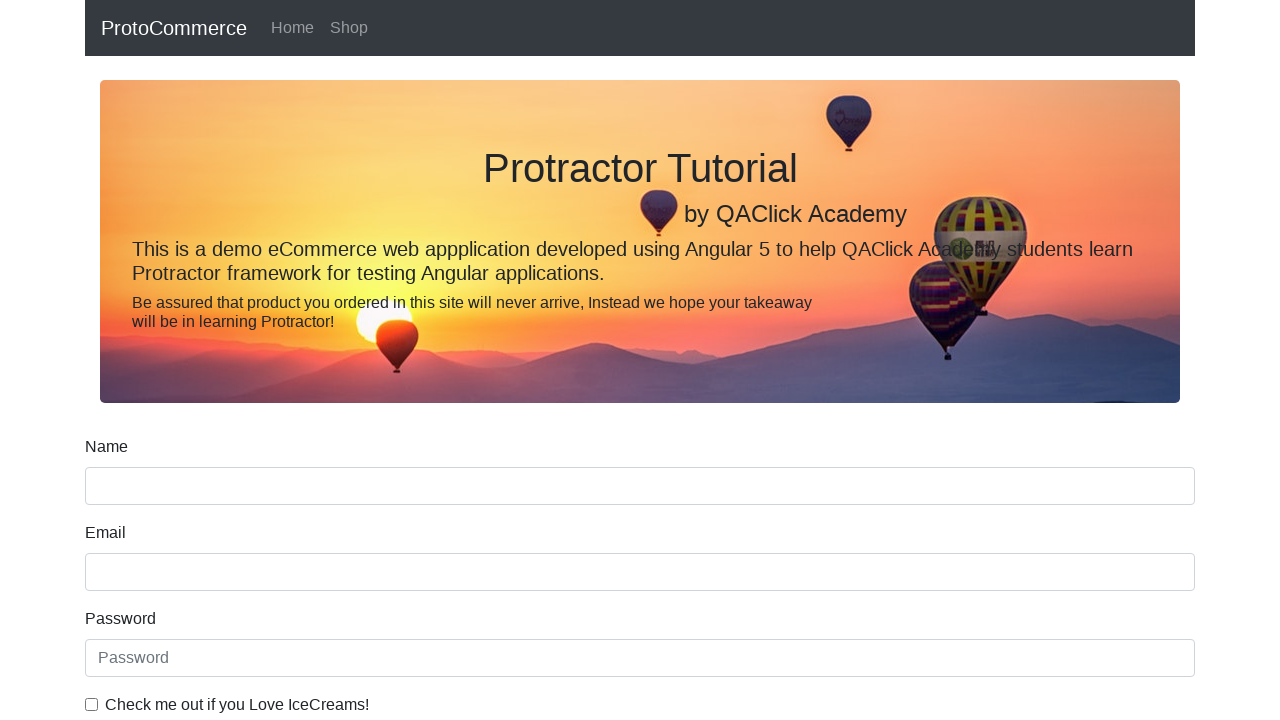

Located name input field for reference
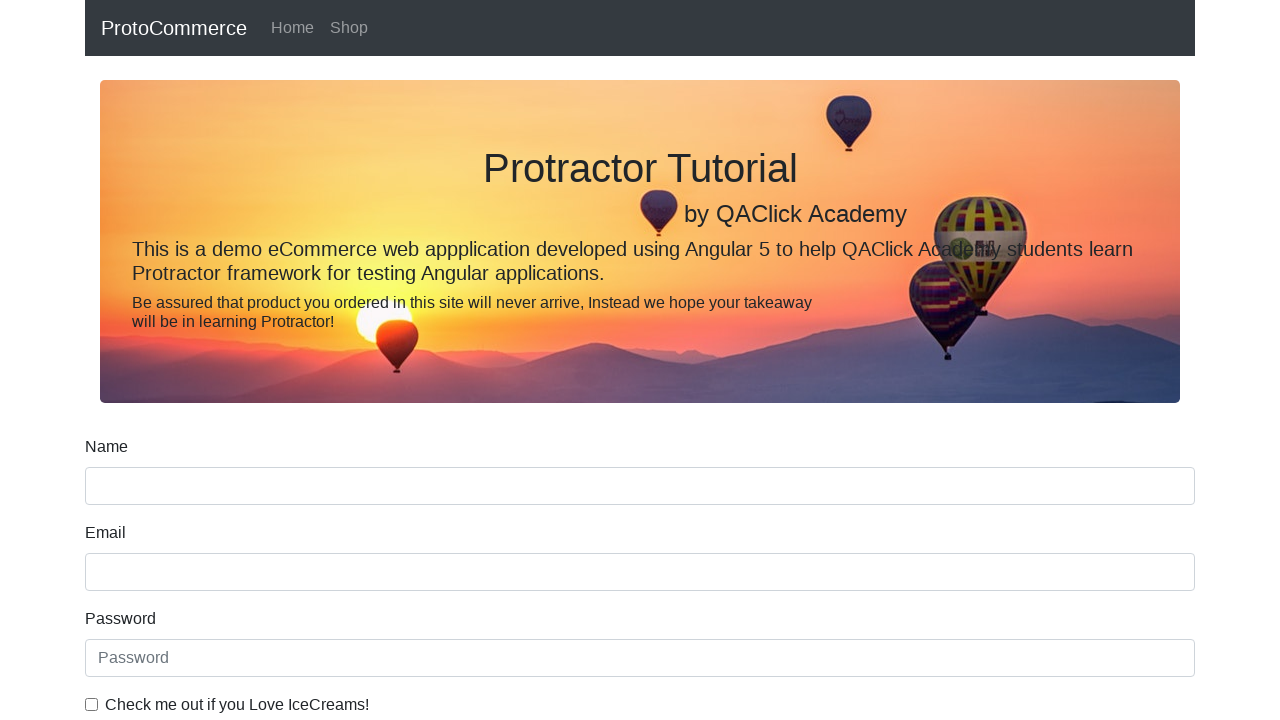

Located label above name input field
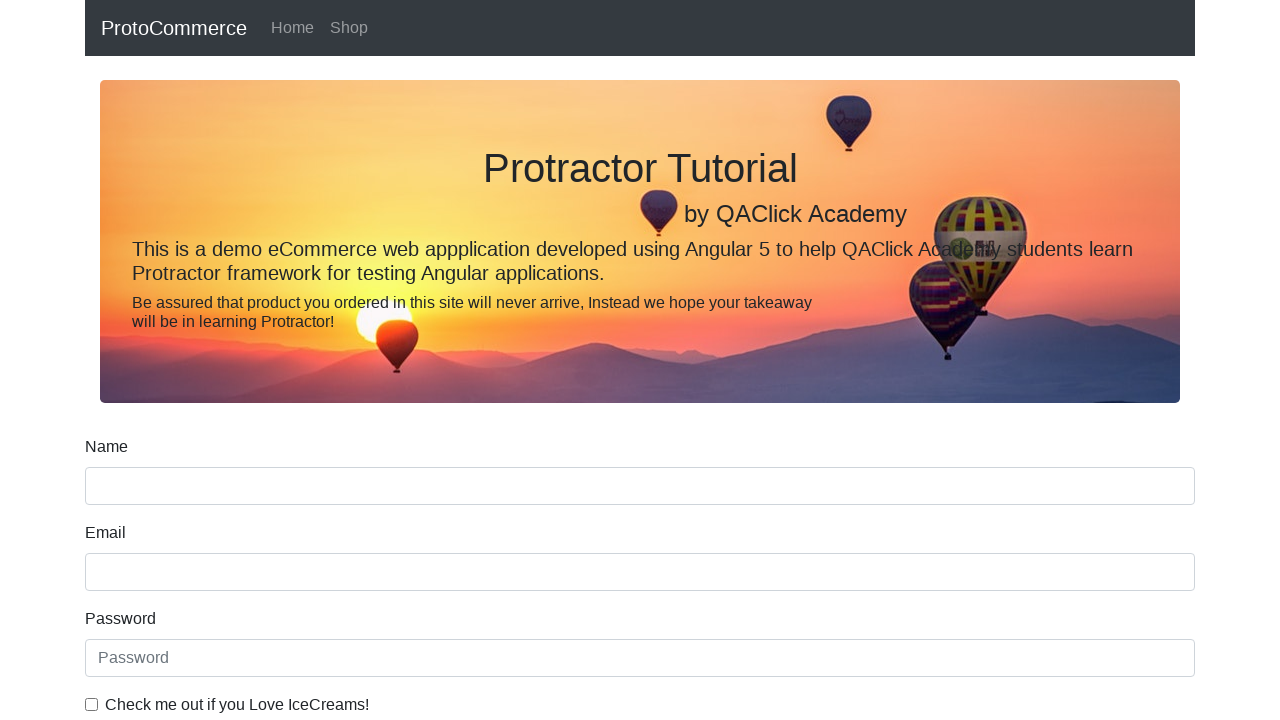

Located Date of Birth label
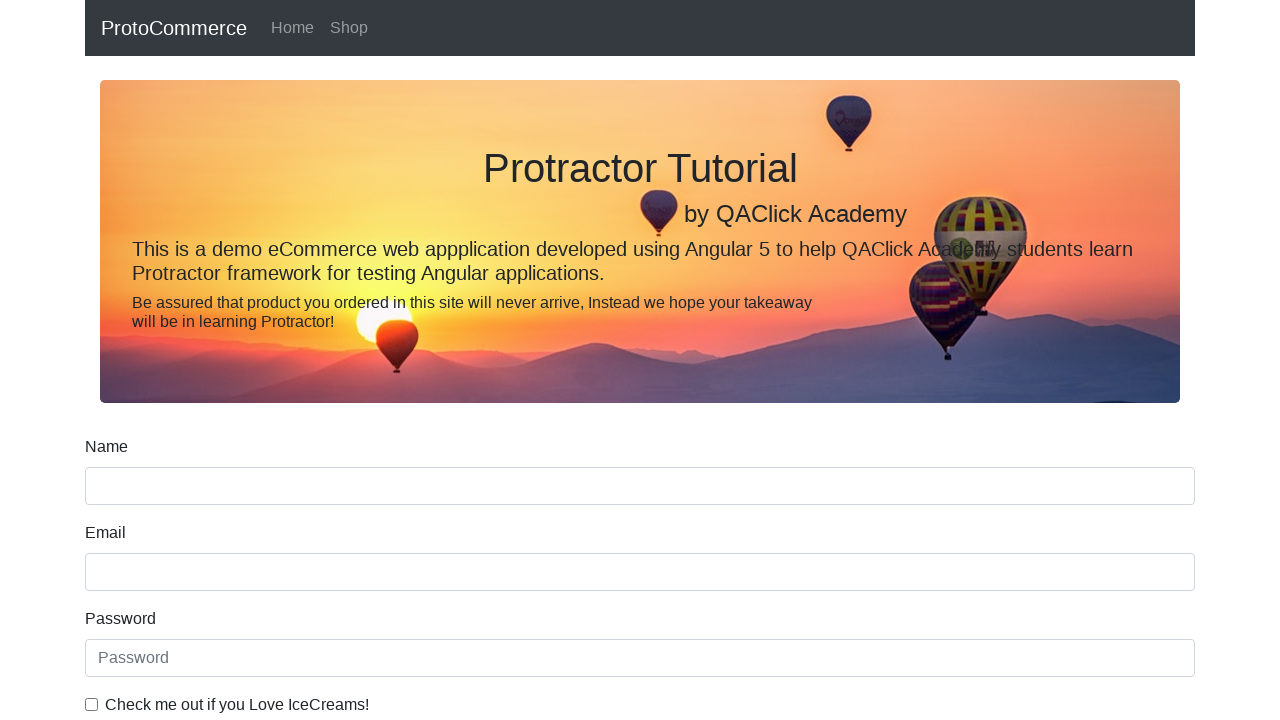

Clicked on Date of Birth input field below the label at (640, 412) on input[for='dateofBirth'], input#dateofBirth, [name='bday']
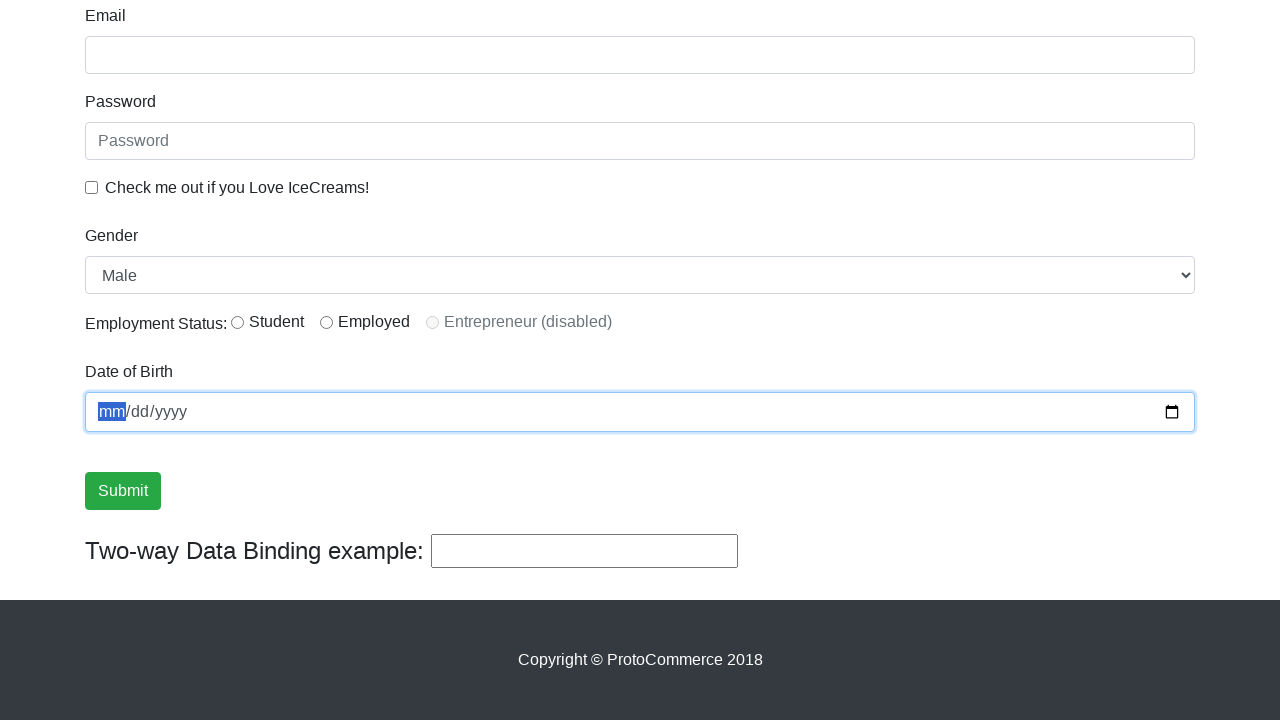

Located ice cream checkbox to the left of its label
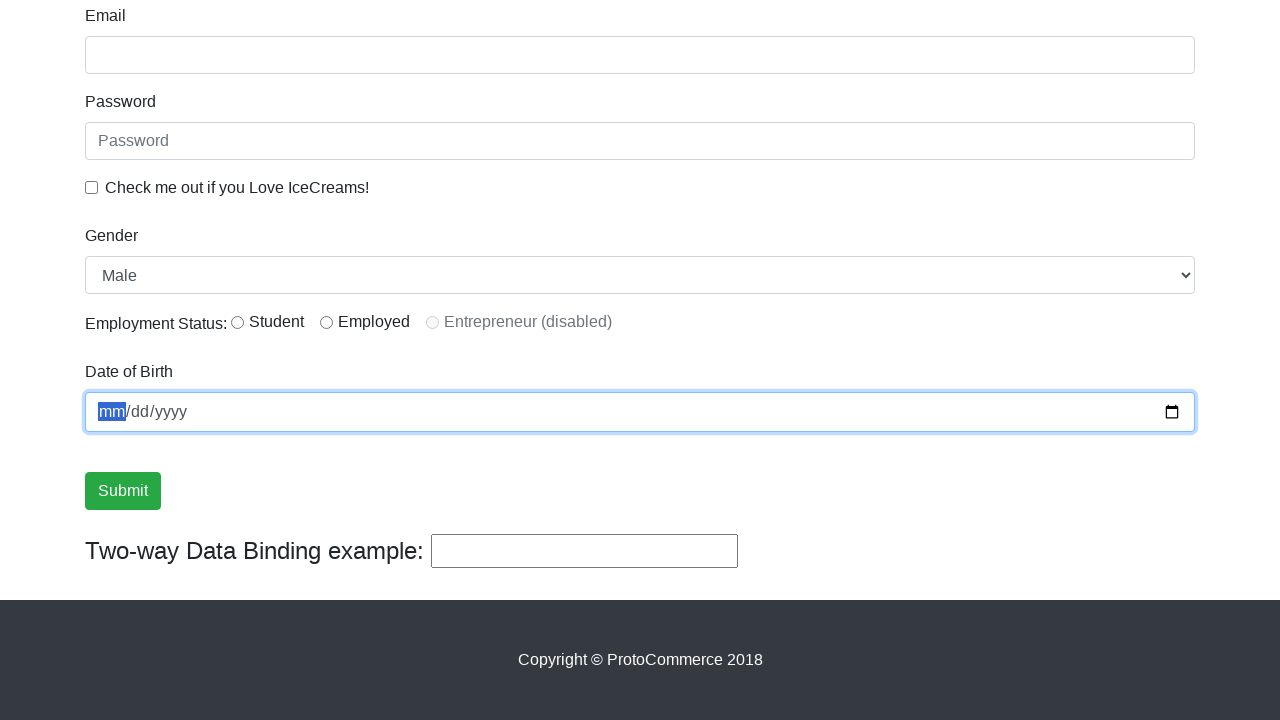

Clicked on ice cream checkbox at (92, 187) on #exampleCheck1
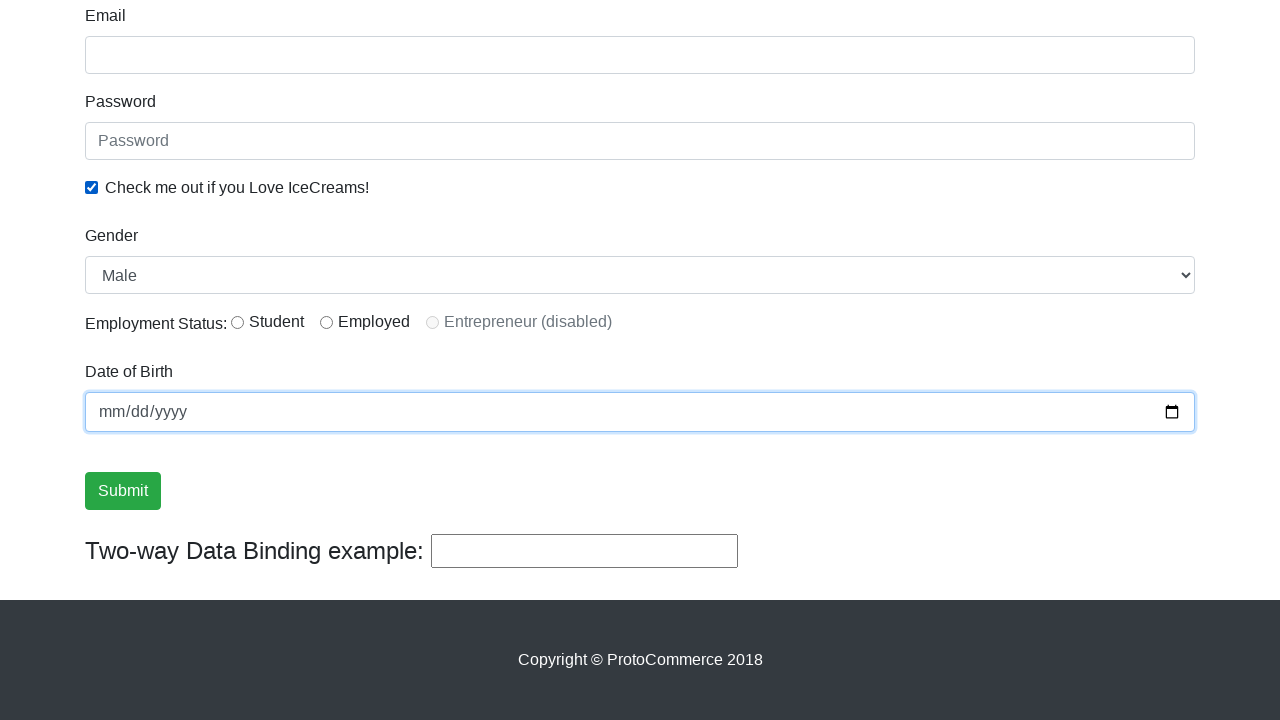

Verified radio button is visible (label to the right)
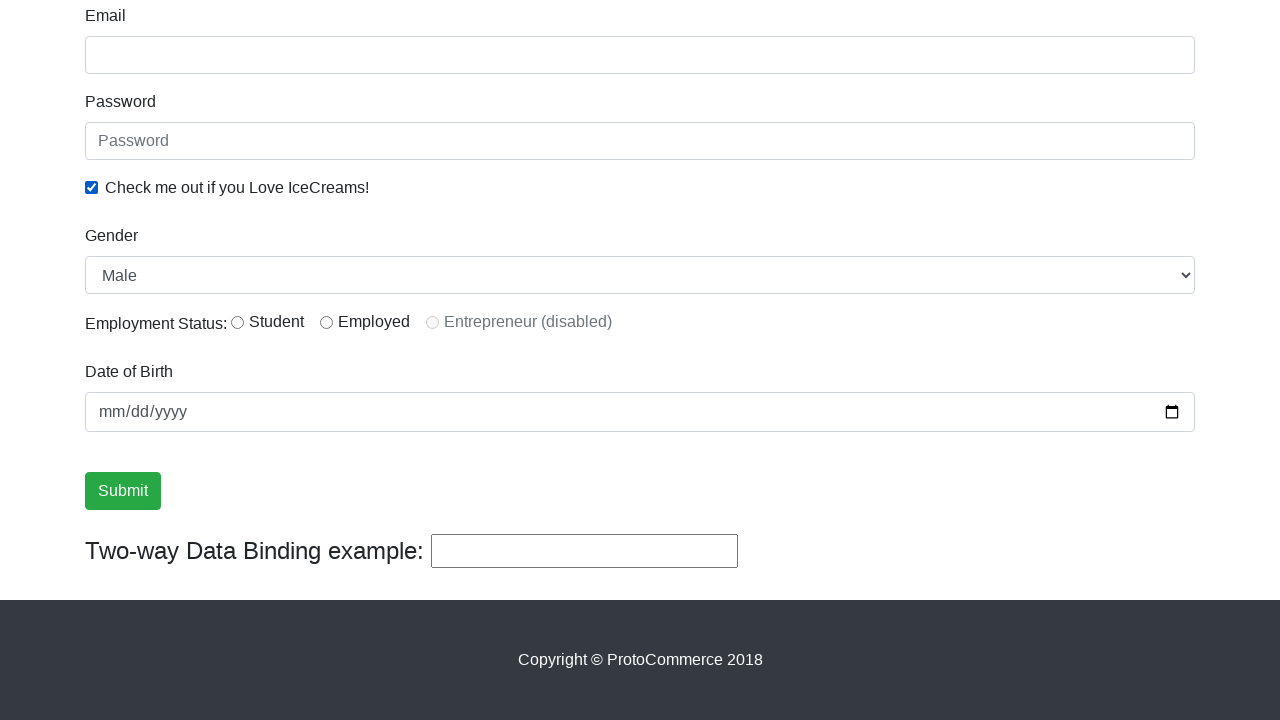

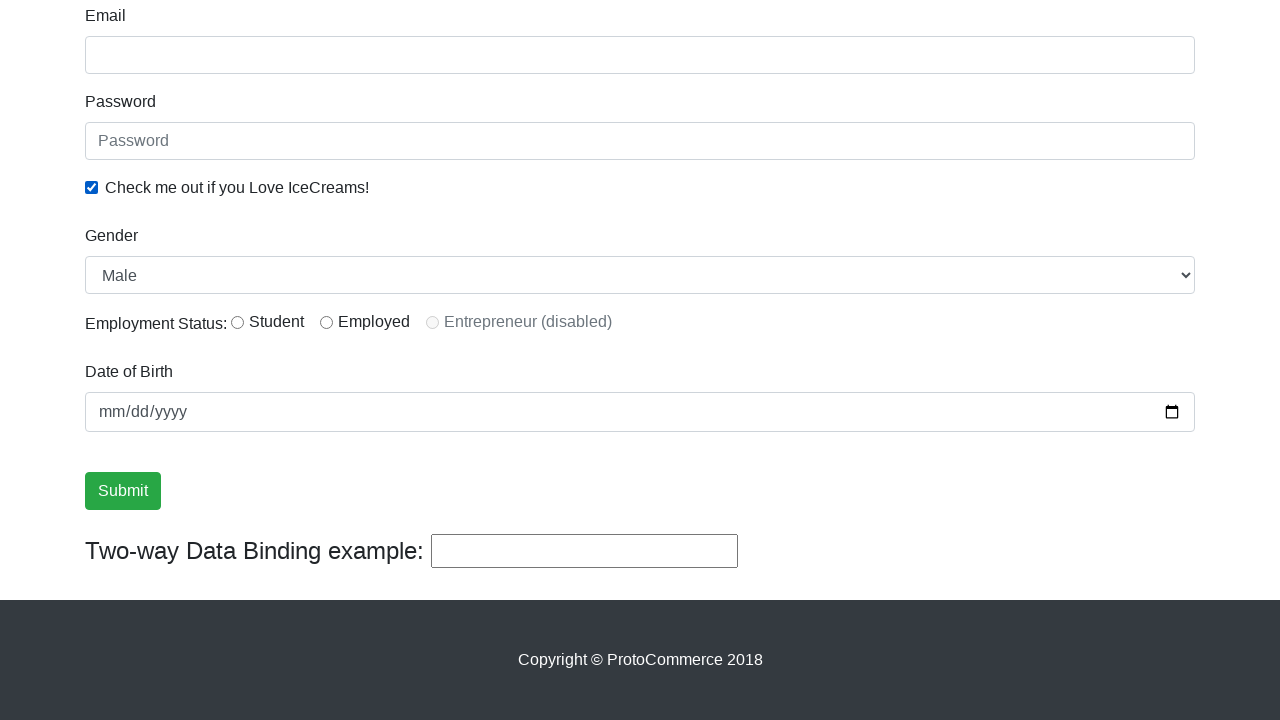